Tests JavaScript confirm dialog by clicking a button to trigger it, accepting with OK, and verifying the result message

Starting URL: https://the-internet.herokuapp.com/javascript_alerts

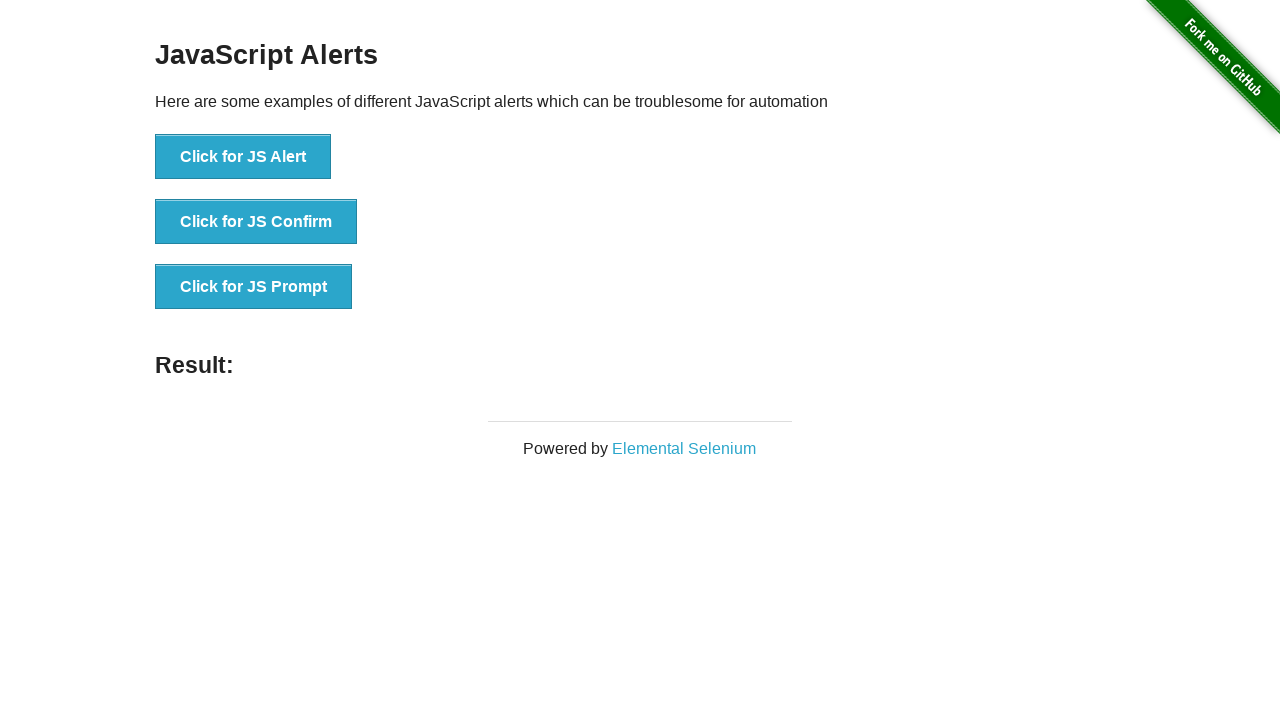

Set up dialog handler to accept confirm dialogs
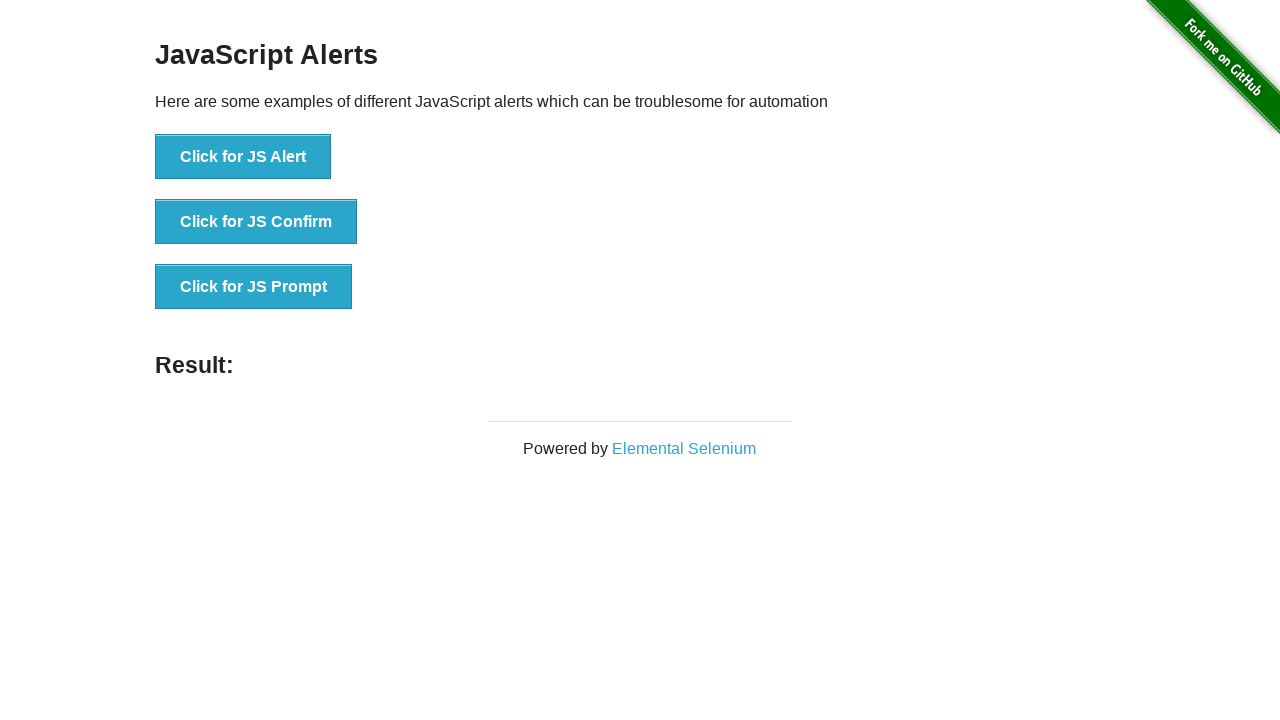

Clicked 'Click for JS Confirm' button to trigger JavaScript confirm dialog at (256, 222) on xpath=//button[text()='Click for JS Confirm']
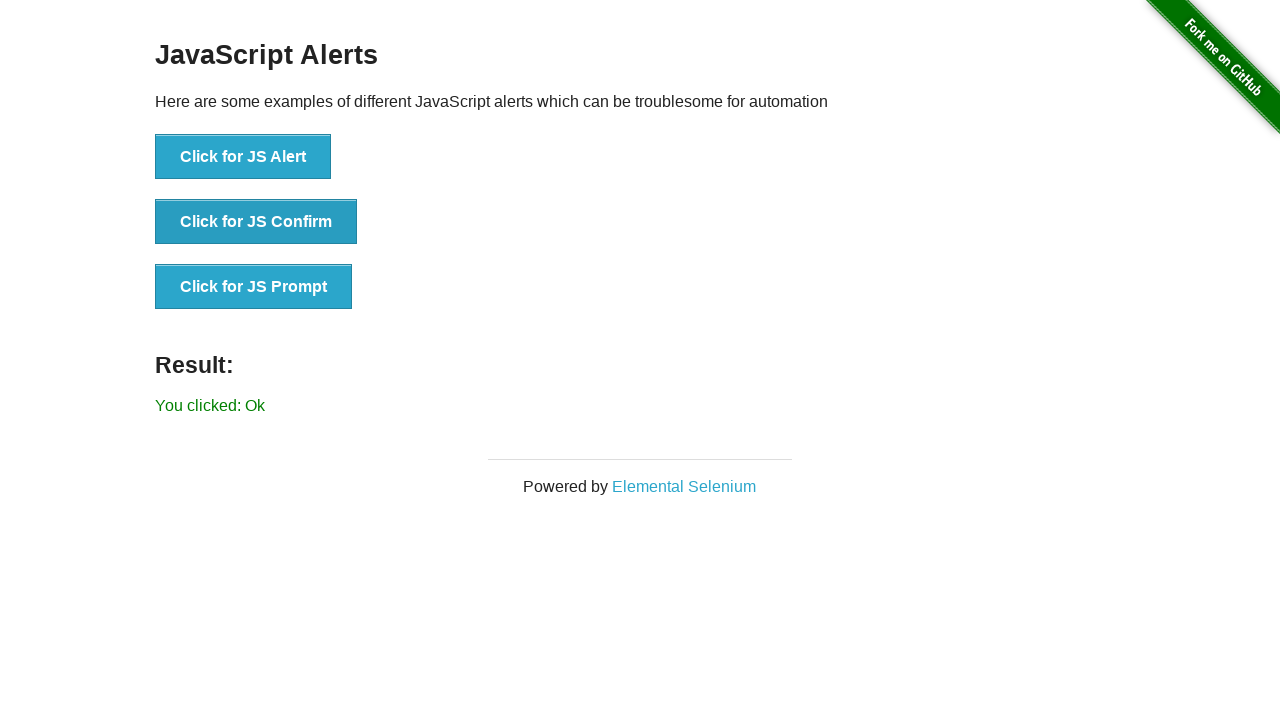

Result message appeared after accepting the confirm dialog
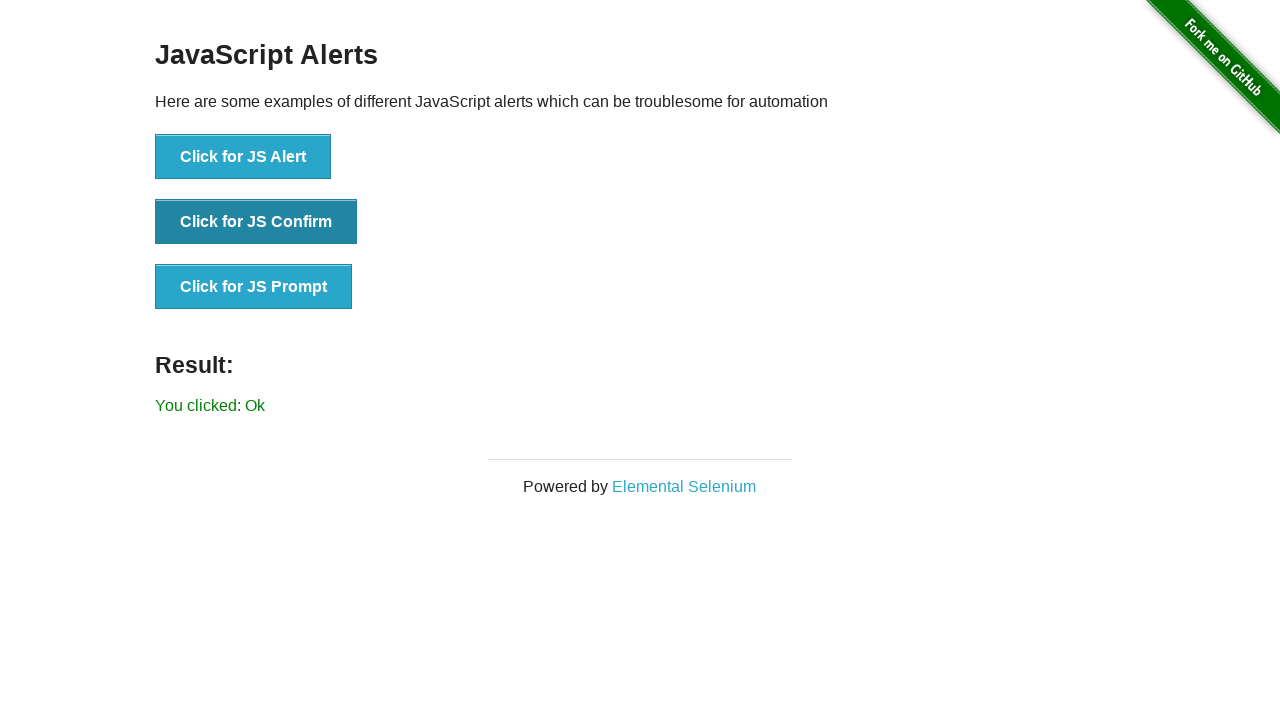

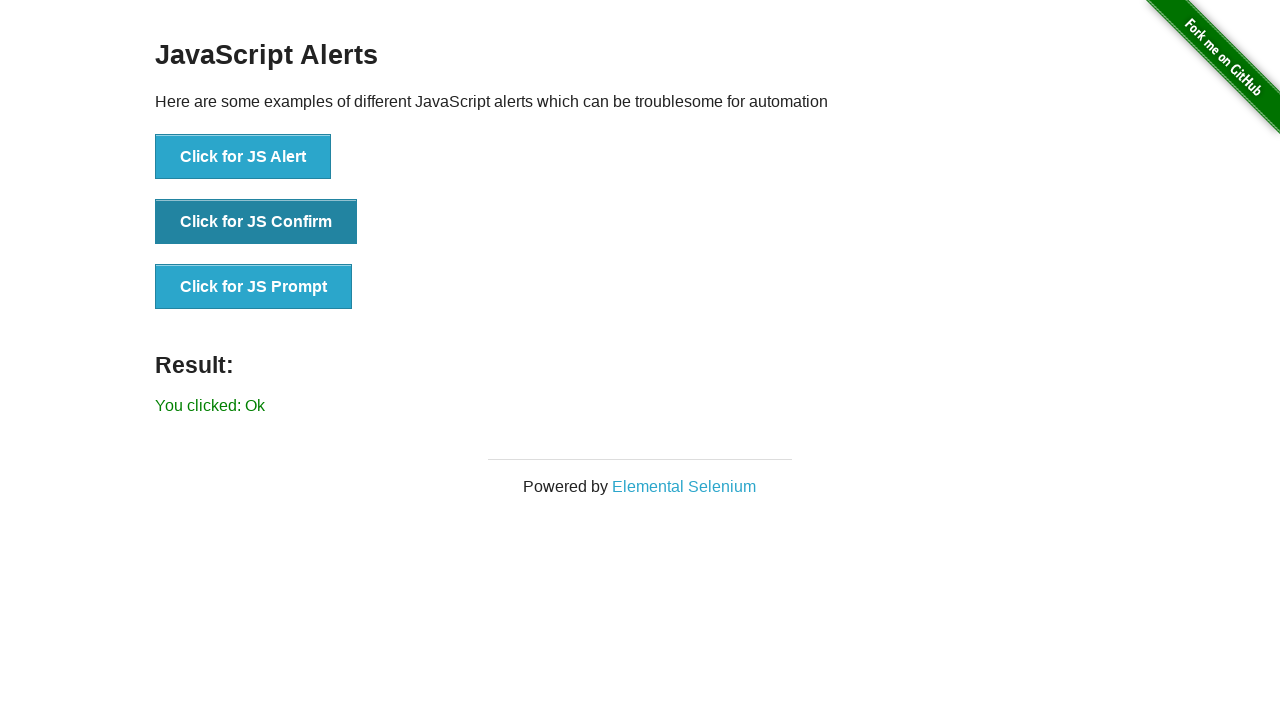